Tests drag and drop functionality by dragging an element onto a drop target on jQuery UI demo page

Starting URL: https://jqueryui.com/droppable/

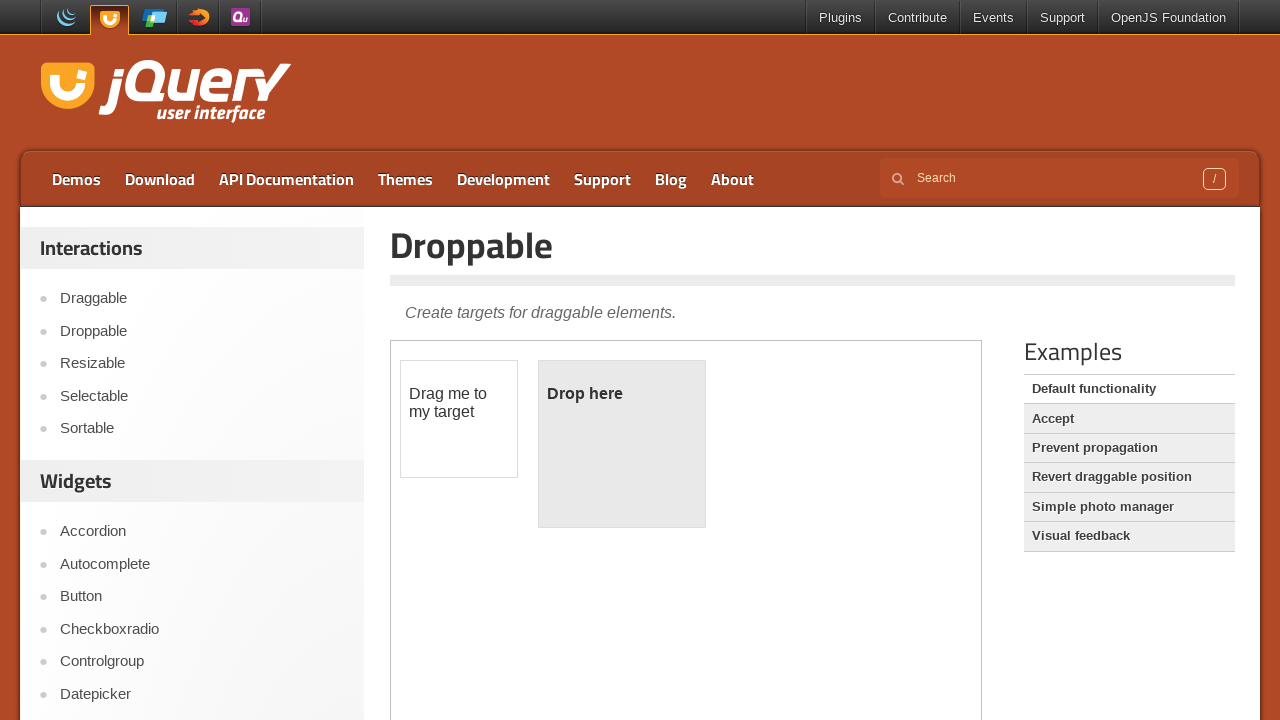

Located and selected the demo iframe
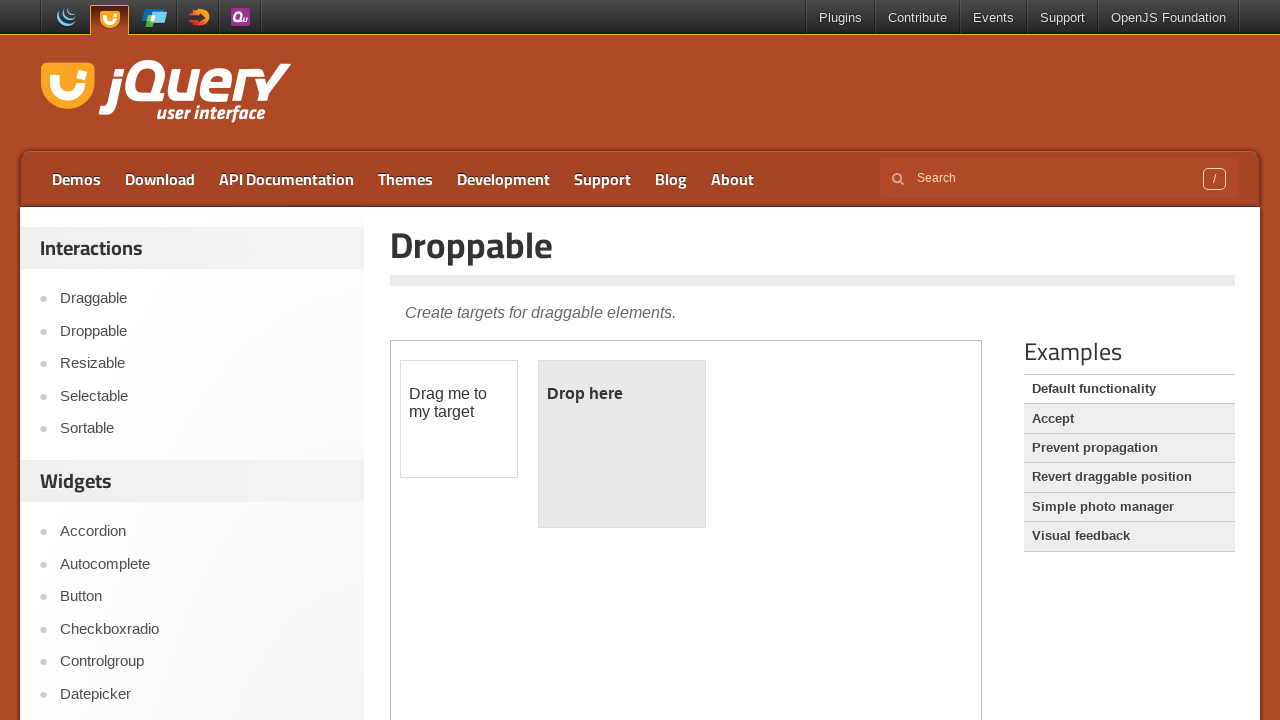

Located the draggable element
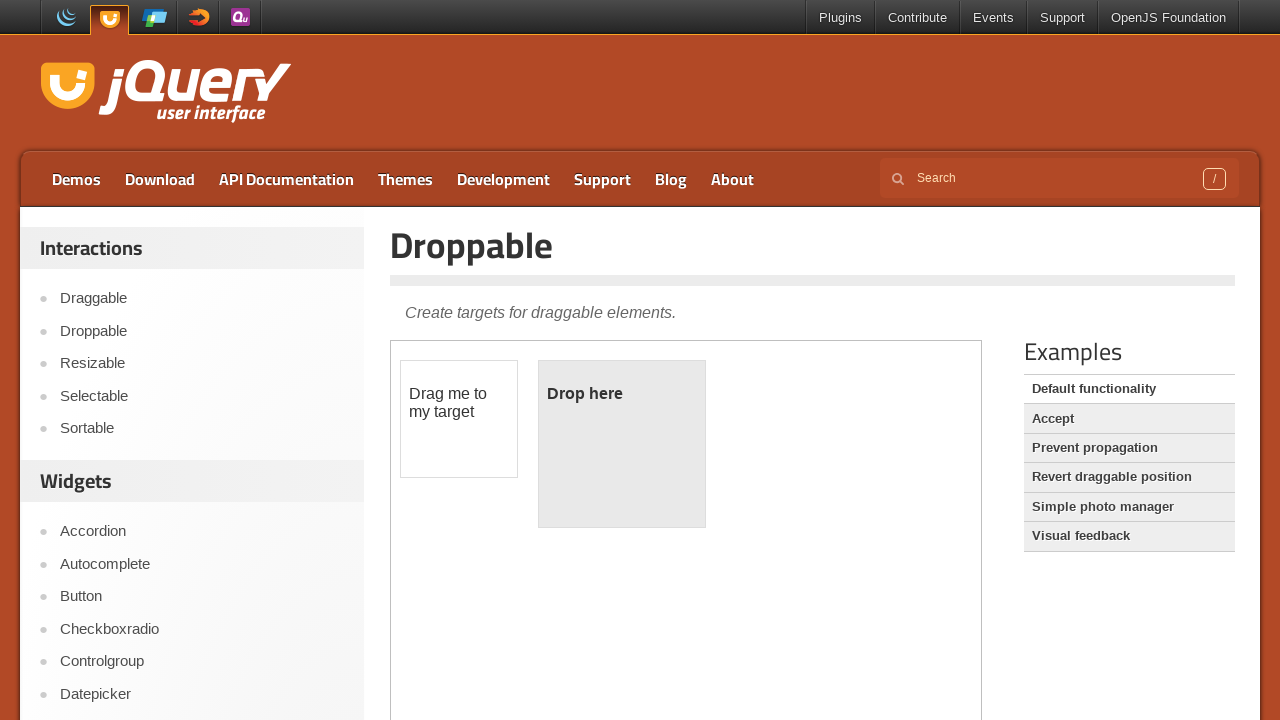

Located the droppable target element
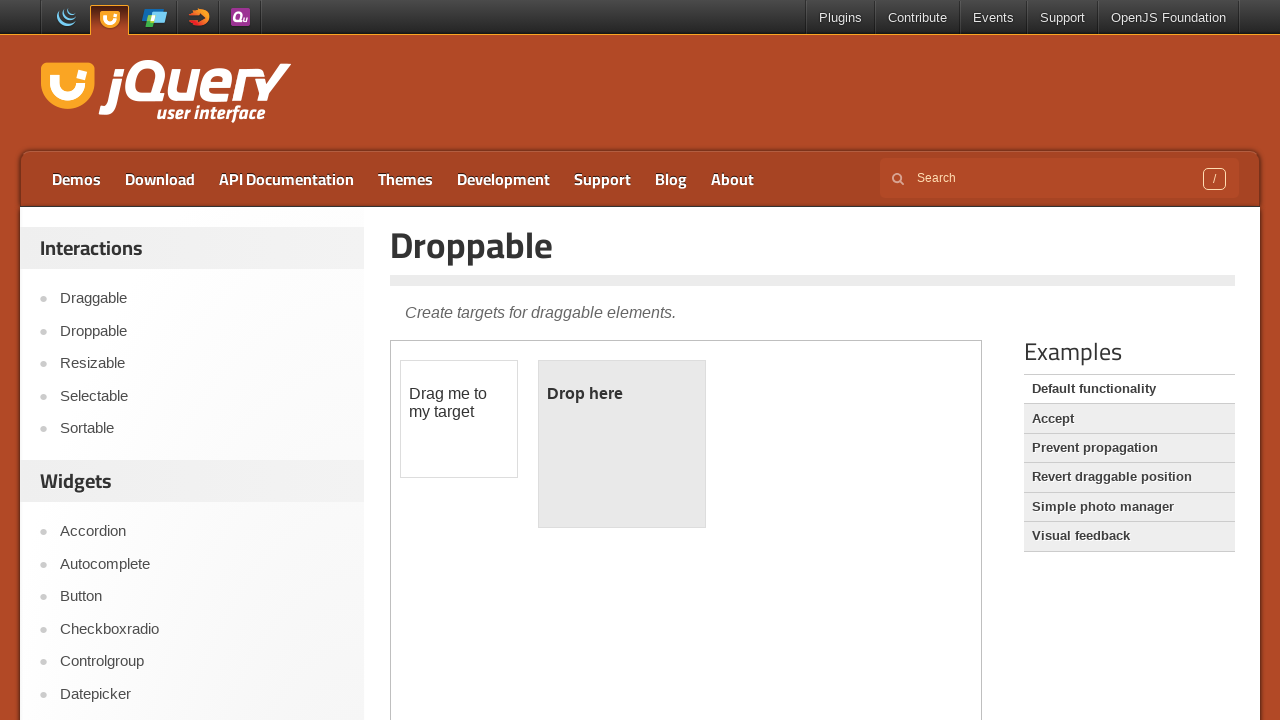

Dragged the element onto the drop target at (622, 444)
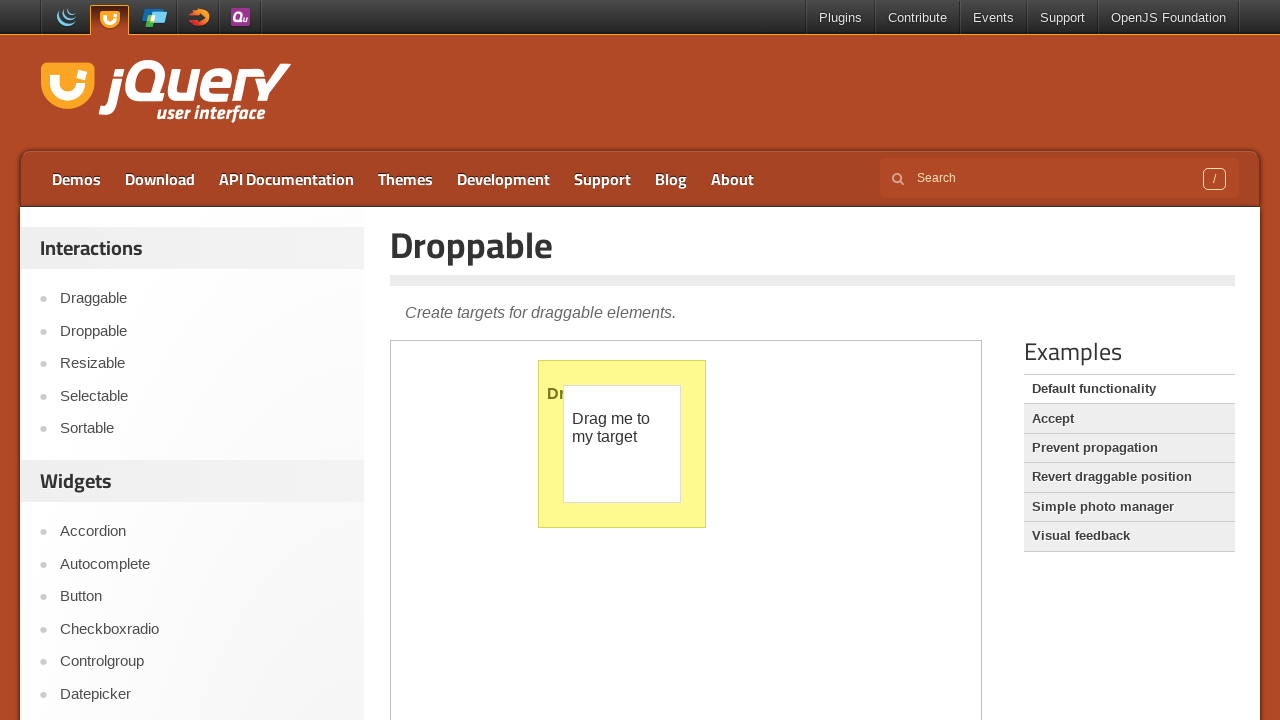

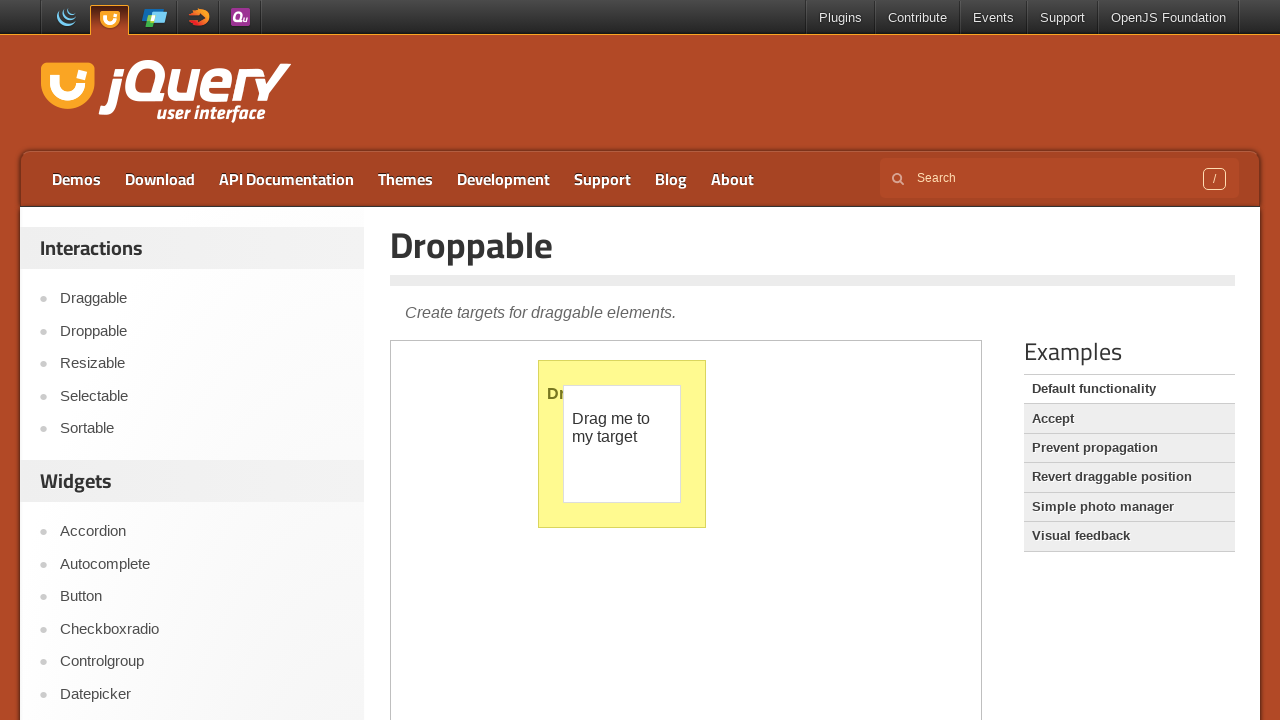